Tests that the PL language button has a white background color after being double-clicked

Starting URL: https://party-card.vercel.app/

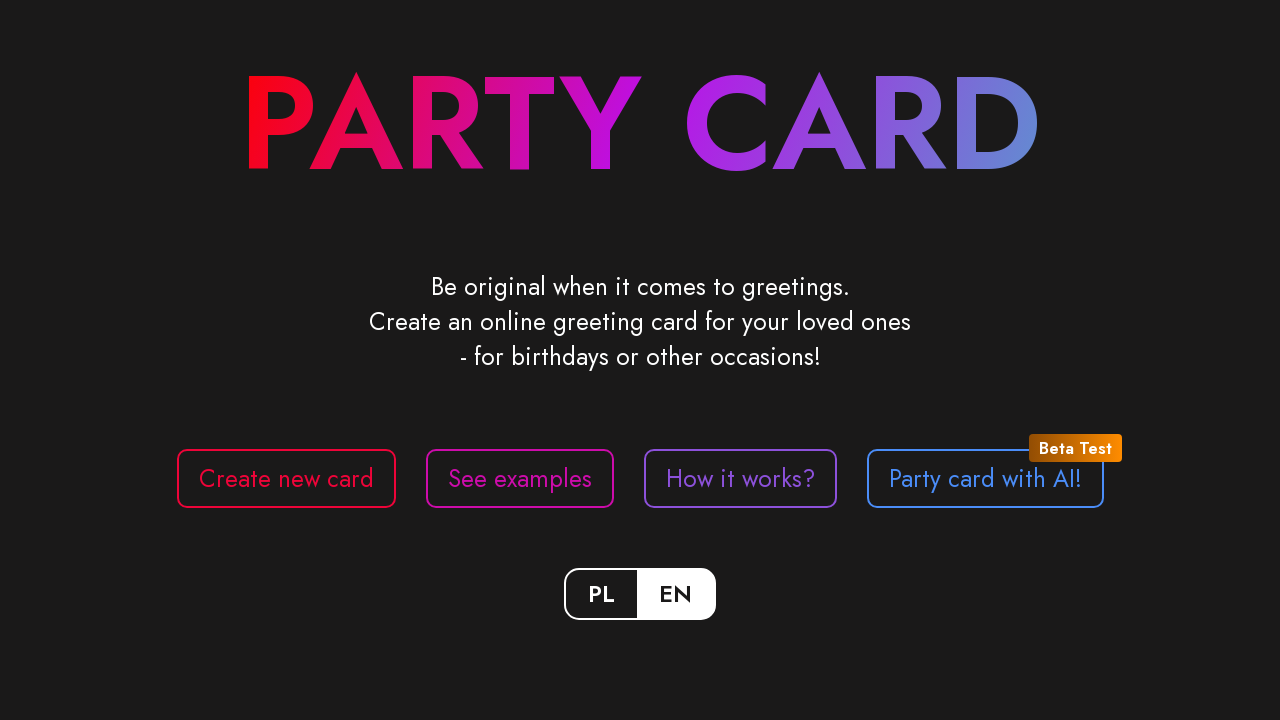

Double-clicked the PL language button at (602, 594) on internal:role=button[name="PL"i]
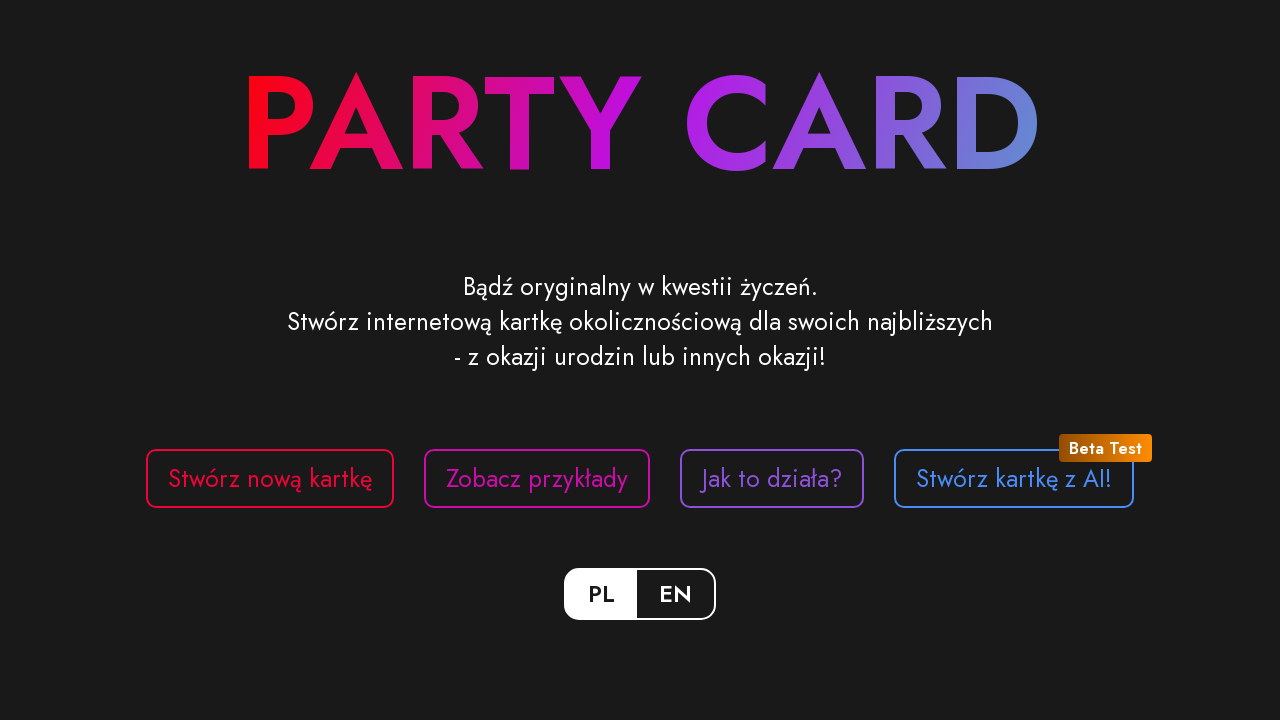

Retrieved computed background-color style from PL button
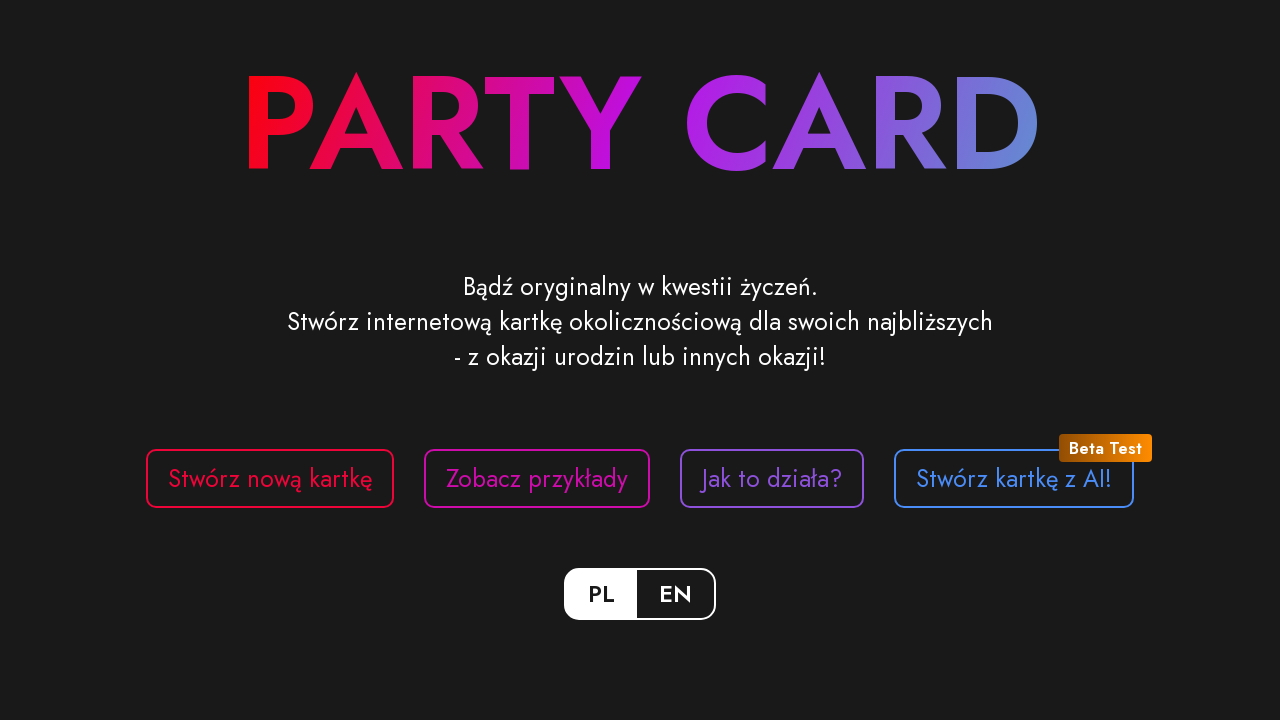

Verified PL button has white background color (rgb(255, 255, 255))
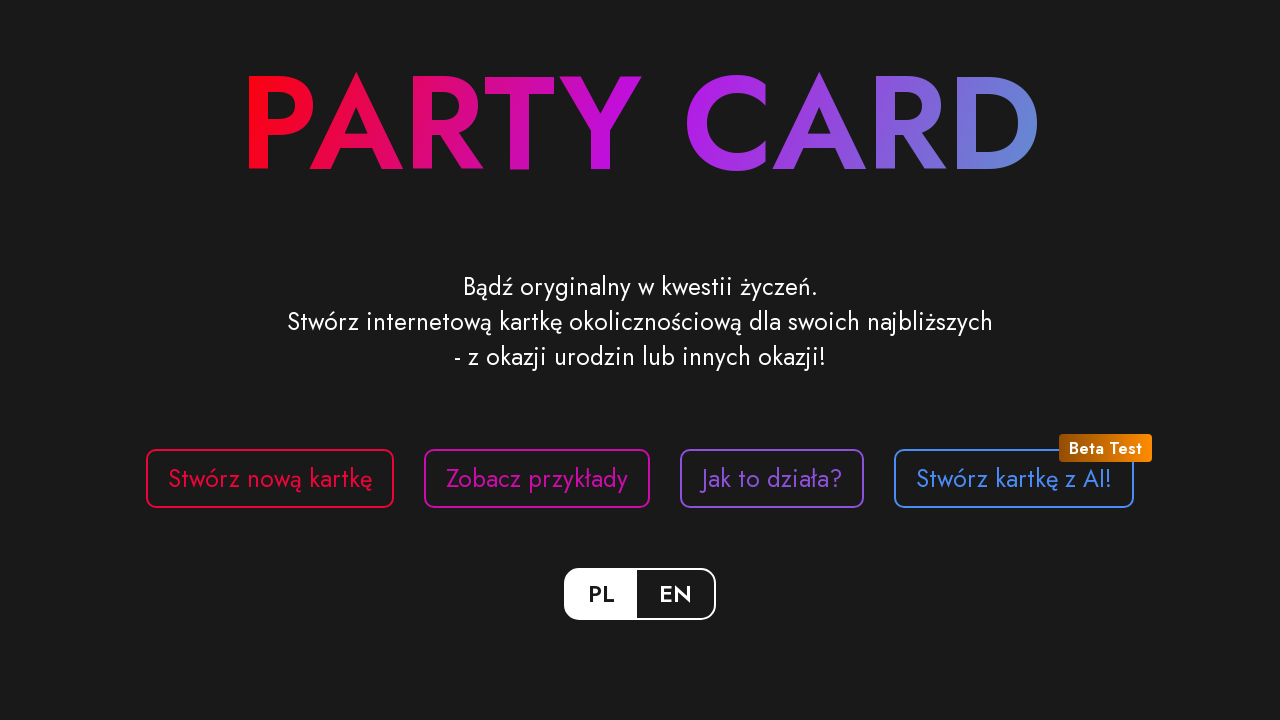

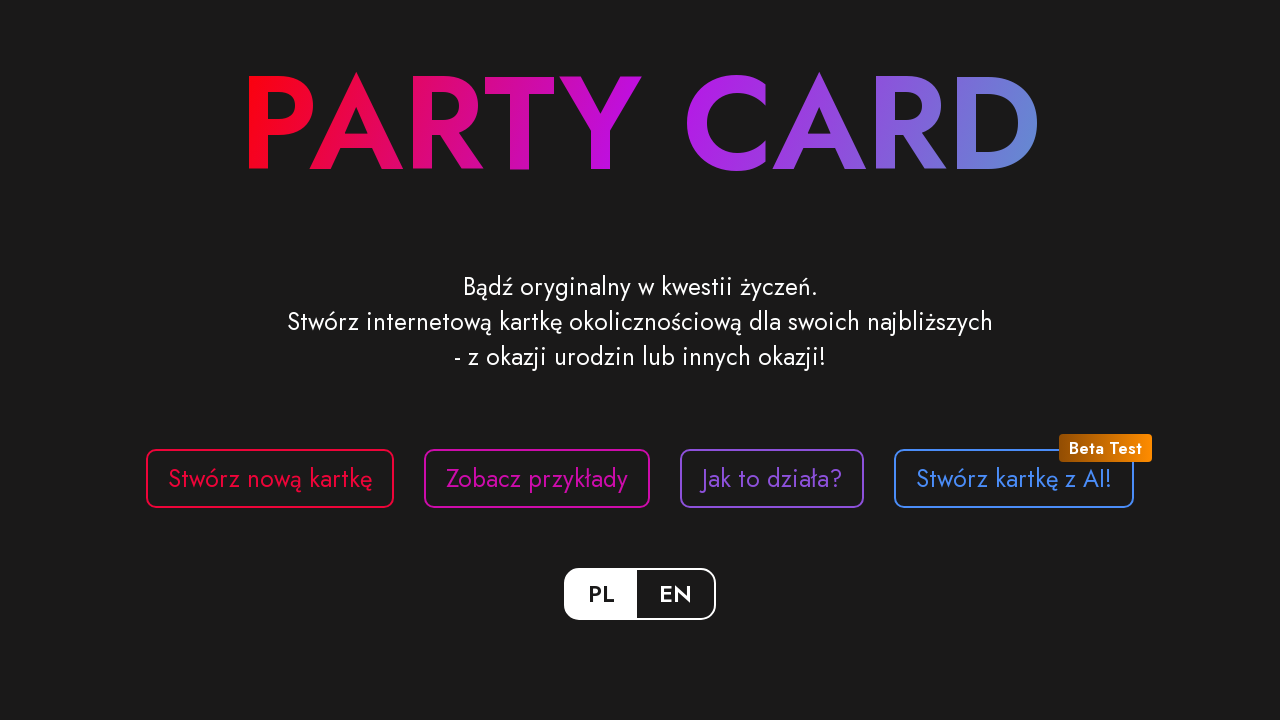